Tests that the todo counter displays the correct number of items

Starting URL: https://demo.playwright.dev/todomvc

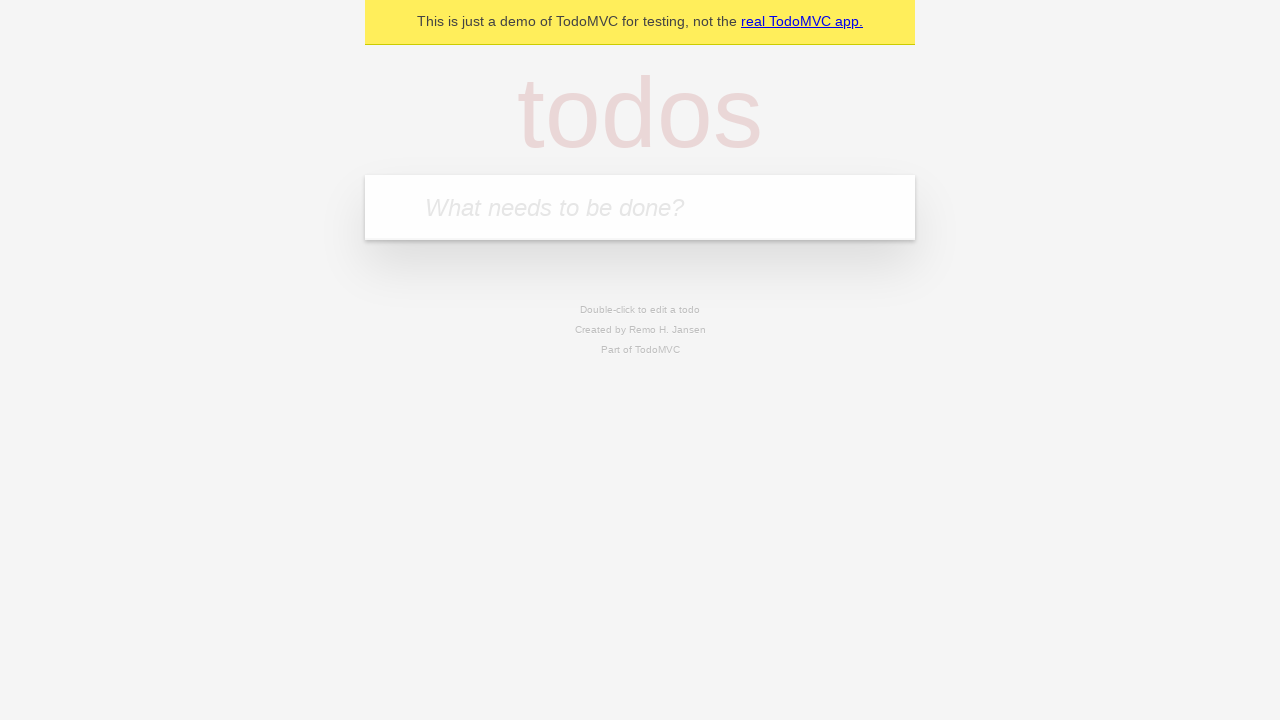

Located the todo input field
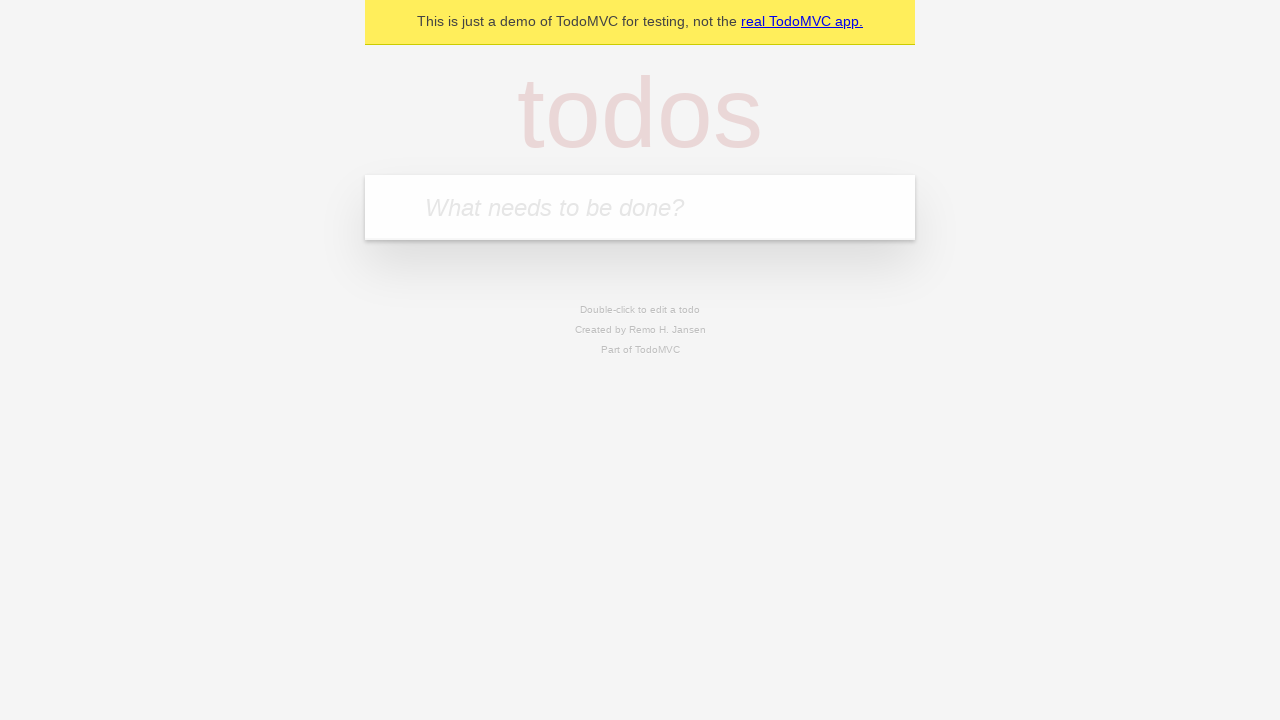

Filled todo input with 'buy some cheese' on internal:attr=[placeholder="What needs to be done?"i]
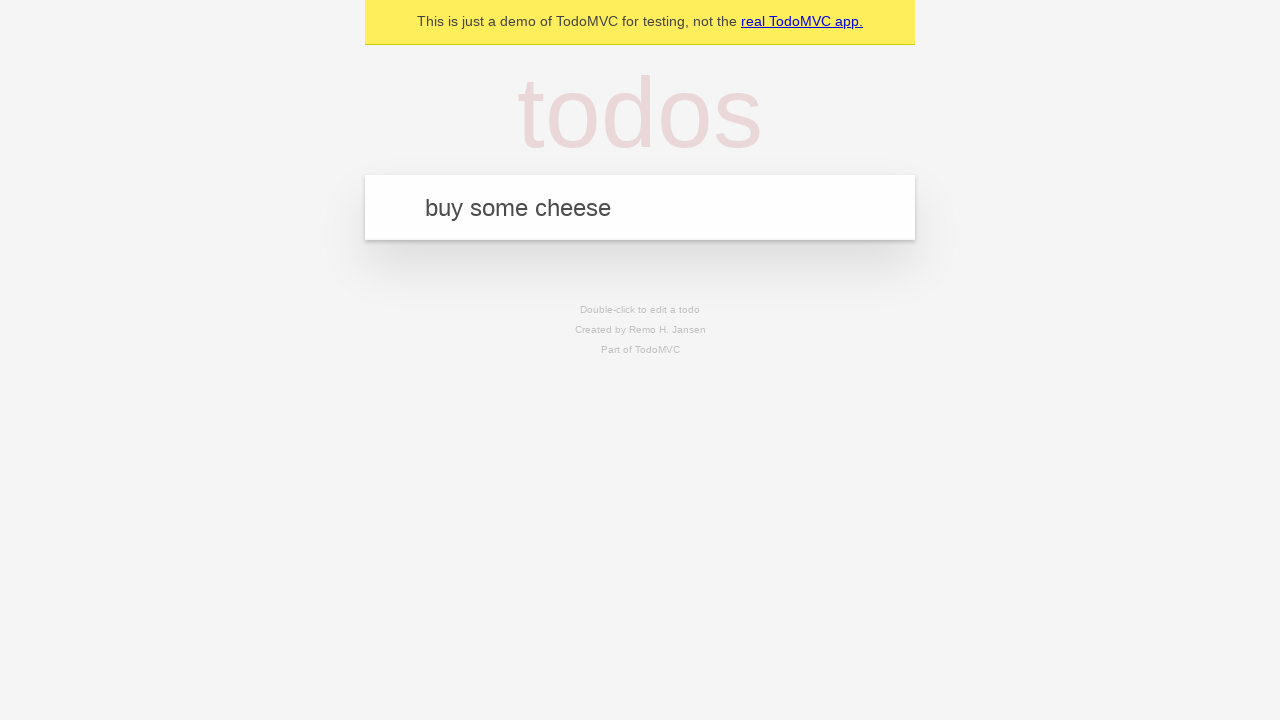

Pressed Enter to add first todo item on internal:attr=[placeholder="What needs to be done?"i]
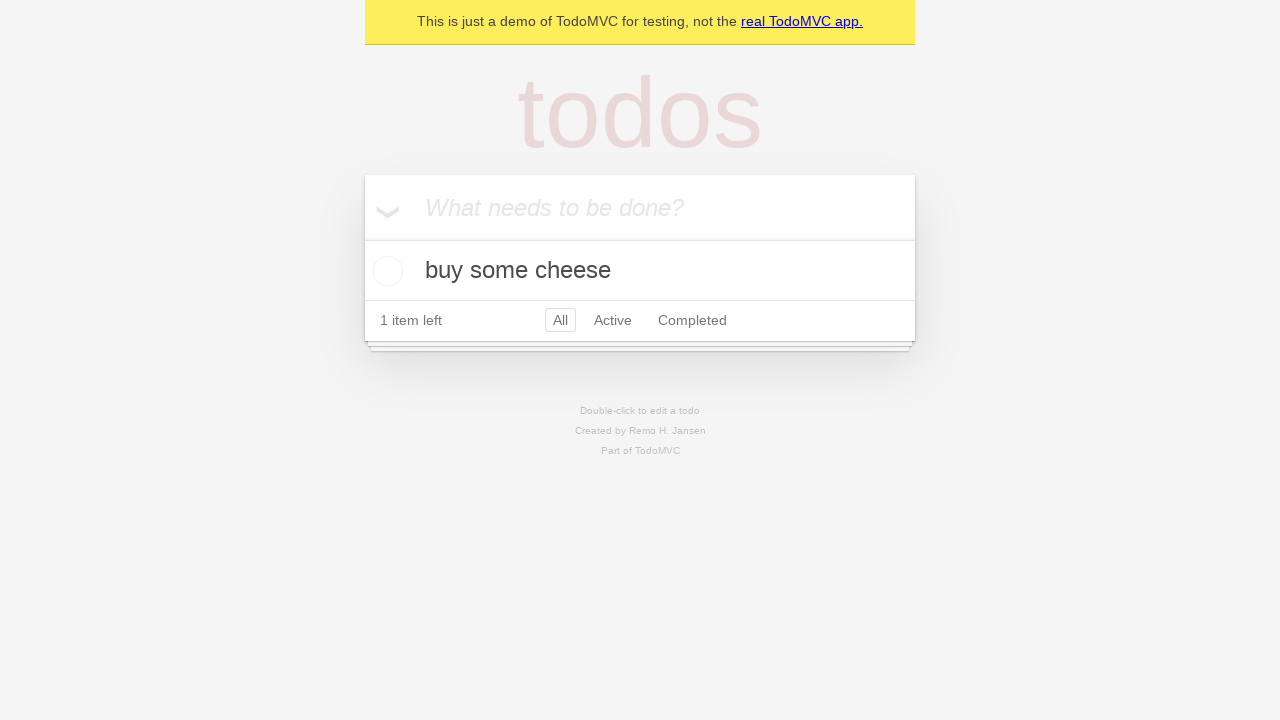

Todo counter appeared after adding first item
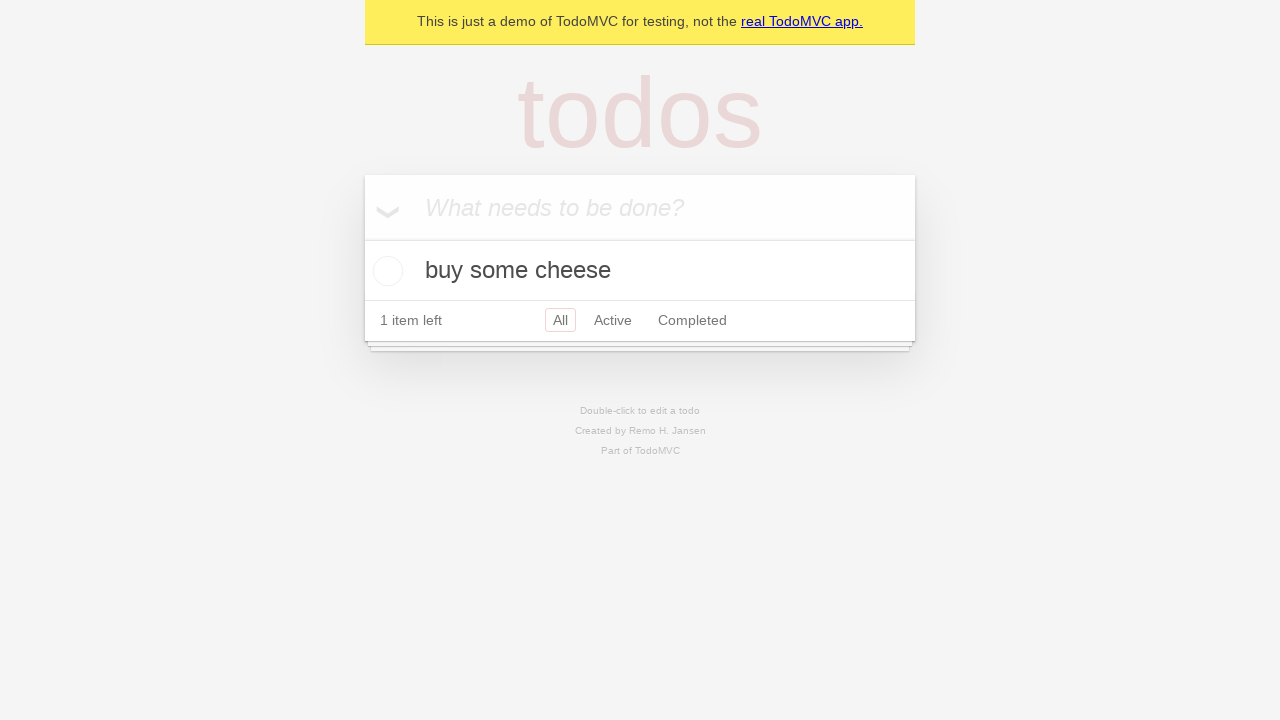

Filled todo input with 'feed the cat' on internal:attr=[placeholder="What needs to be done?"i]
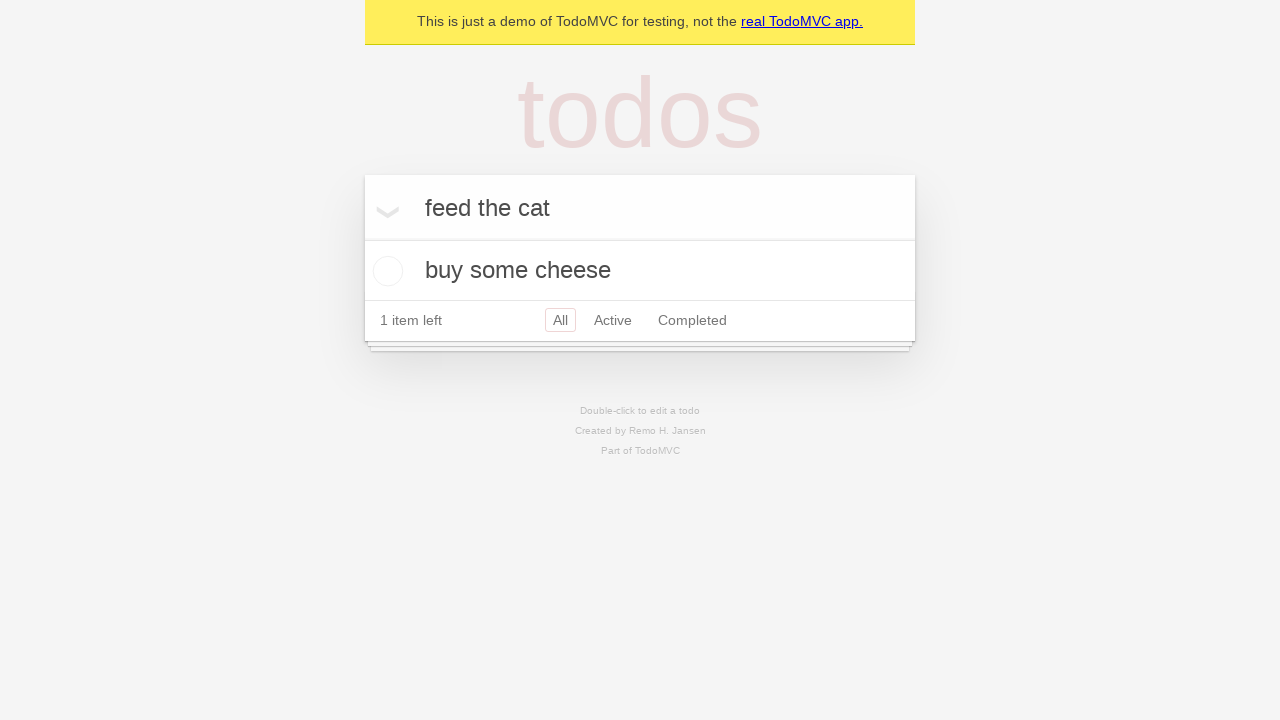

Pressed Enter to add second todo item on internal:attr=[placeholder="What needs to be done?"i]
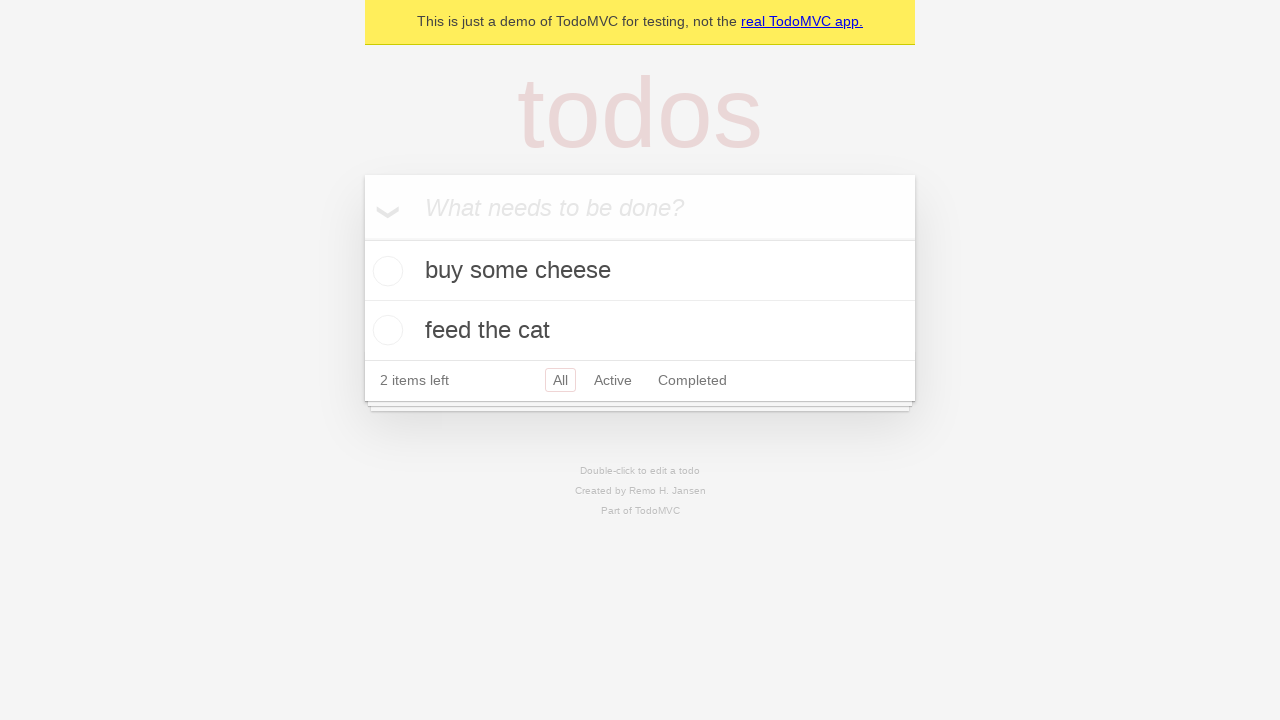

Second todo item appeared in the list
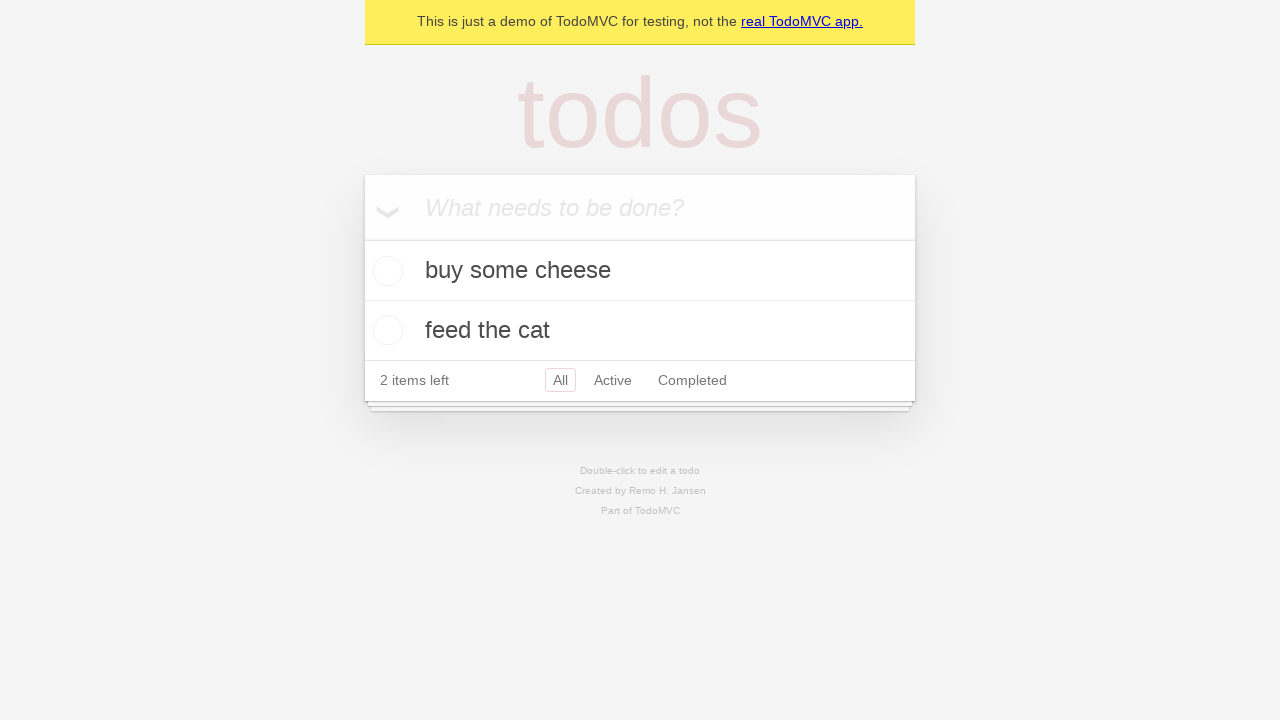

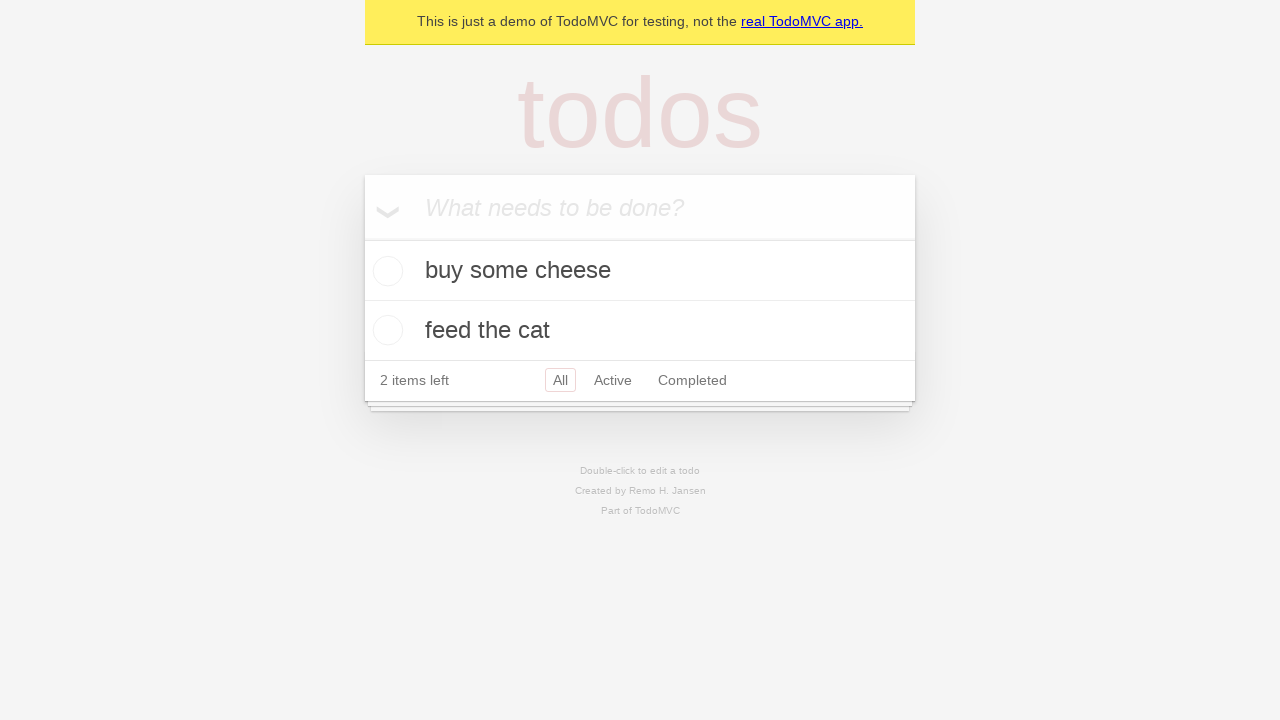